Tests mouse hover functionality by hovering over a button element on the page to trigger any hover effects or dropdown menus.

Starting URL: https://rahulshettyacademy.com/AutomationPractice/

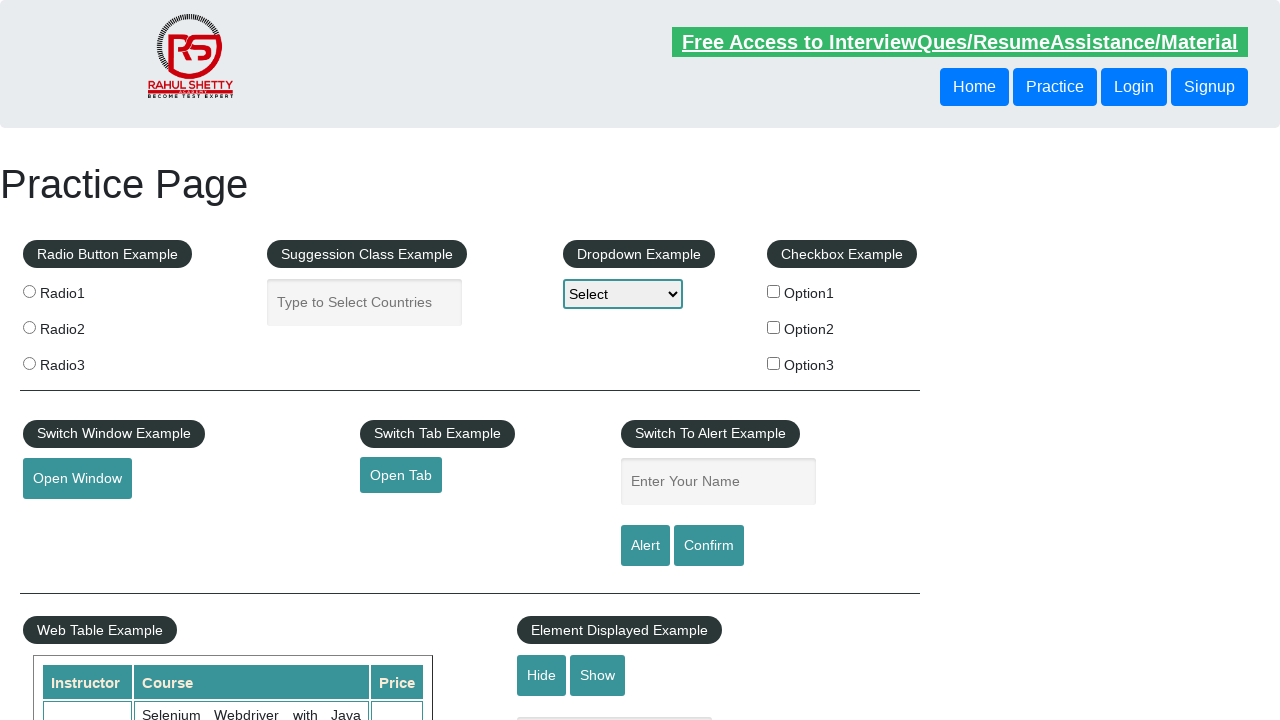

Mouse hover button element is visible
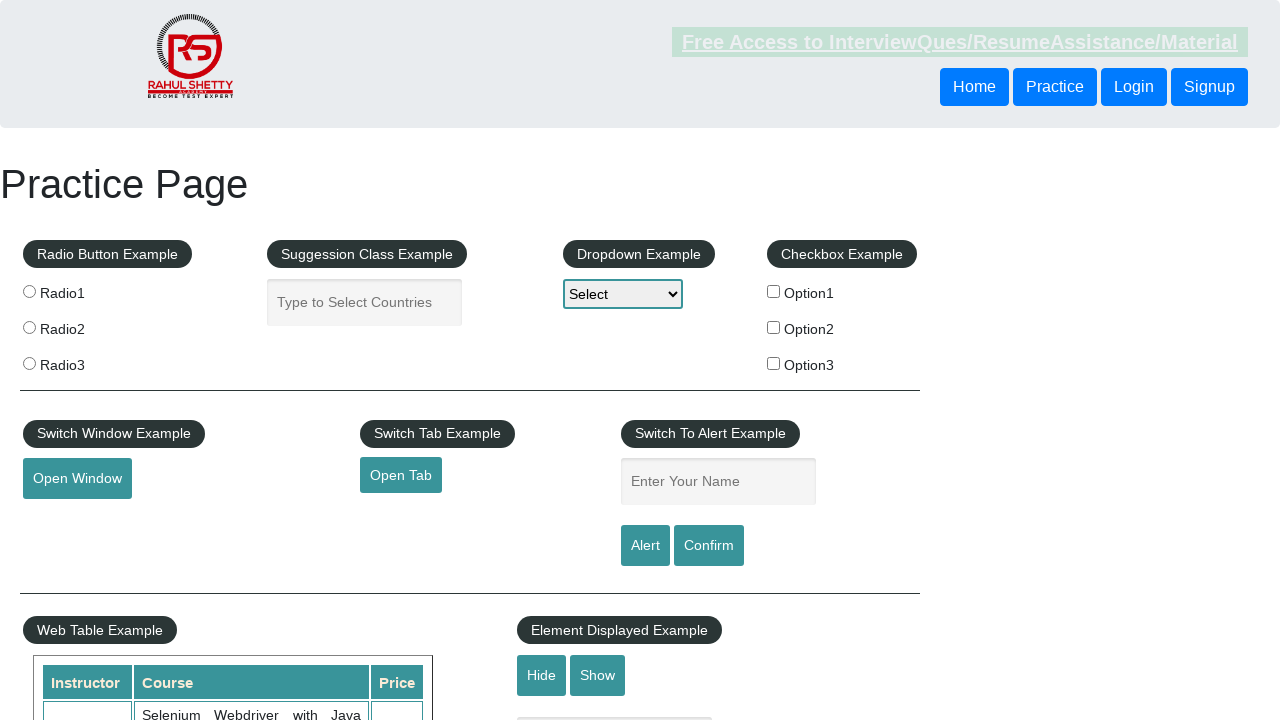

Hovered over the button element to trigger hover effects at (83, 361) on #mousehover
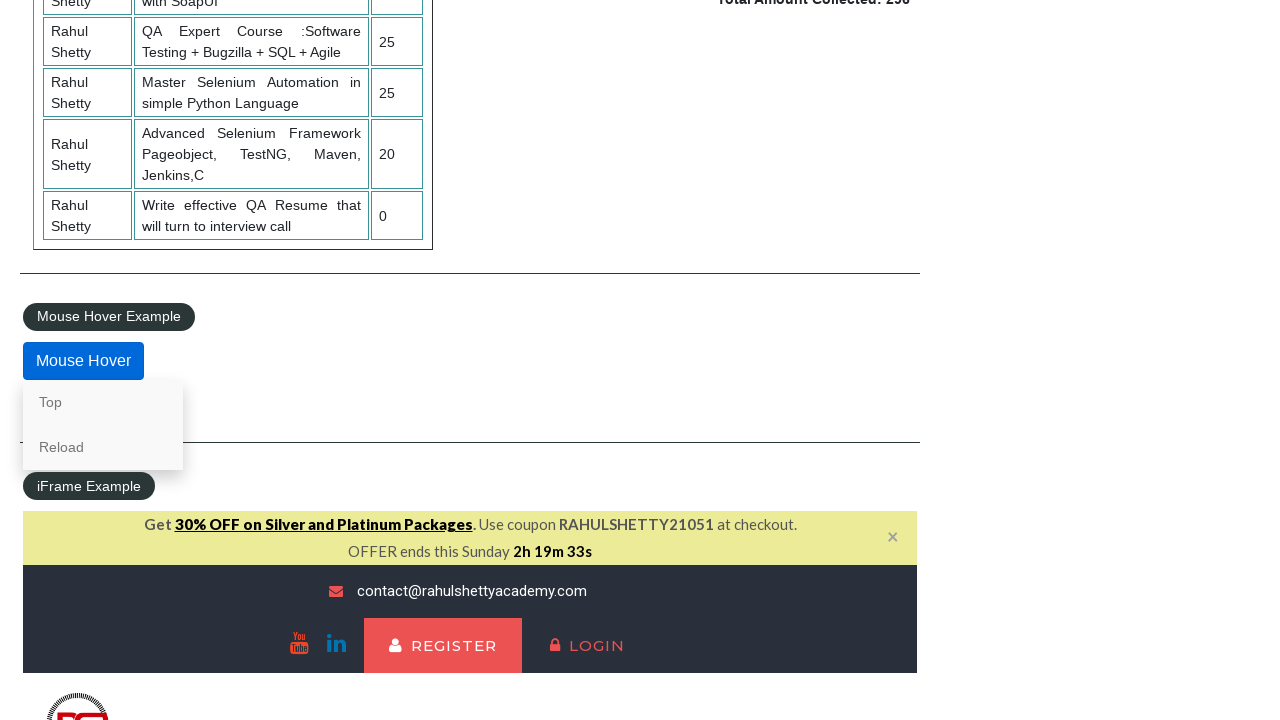

Waited 1 second to observe hover effects or dropdown menus
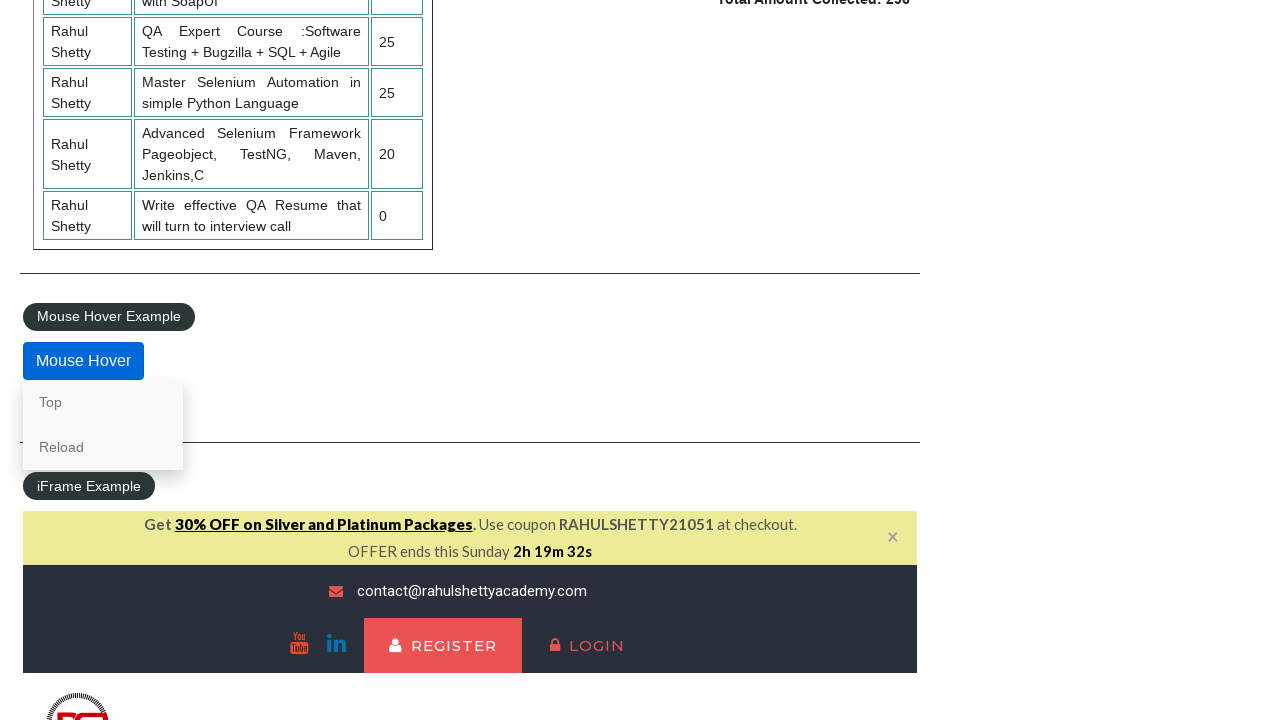

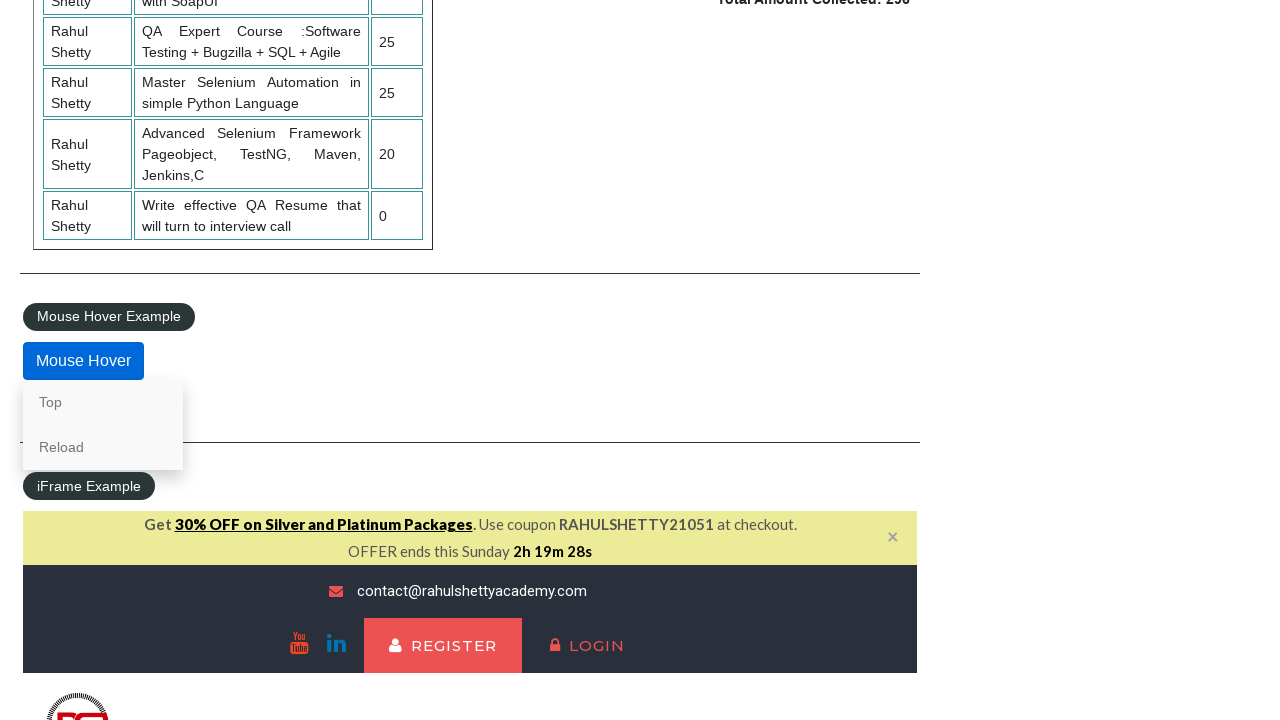